Navigates to GoDaddy homepage and validates the page title and URL match expected values

Starting URL: https://www.godaddy.com/

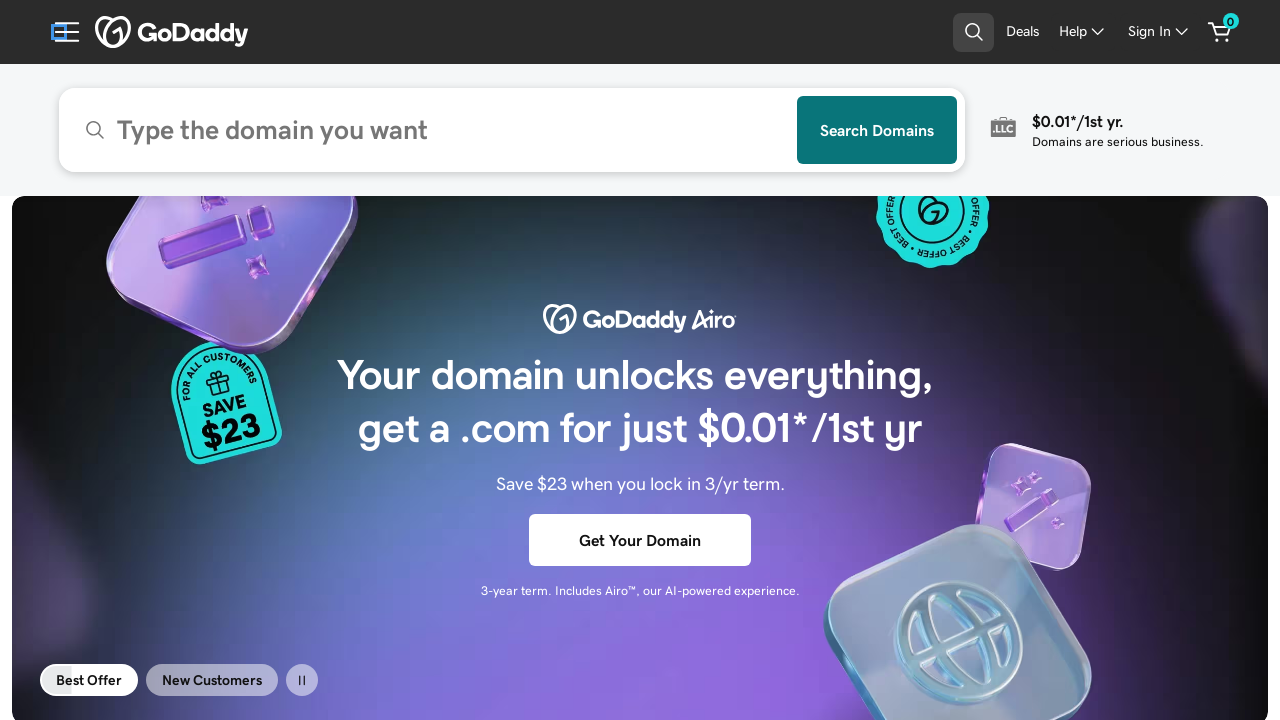

Retrieved page title from GoDaddy homepage
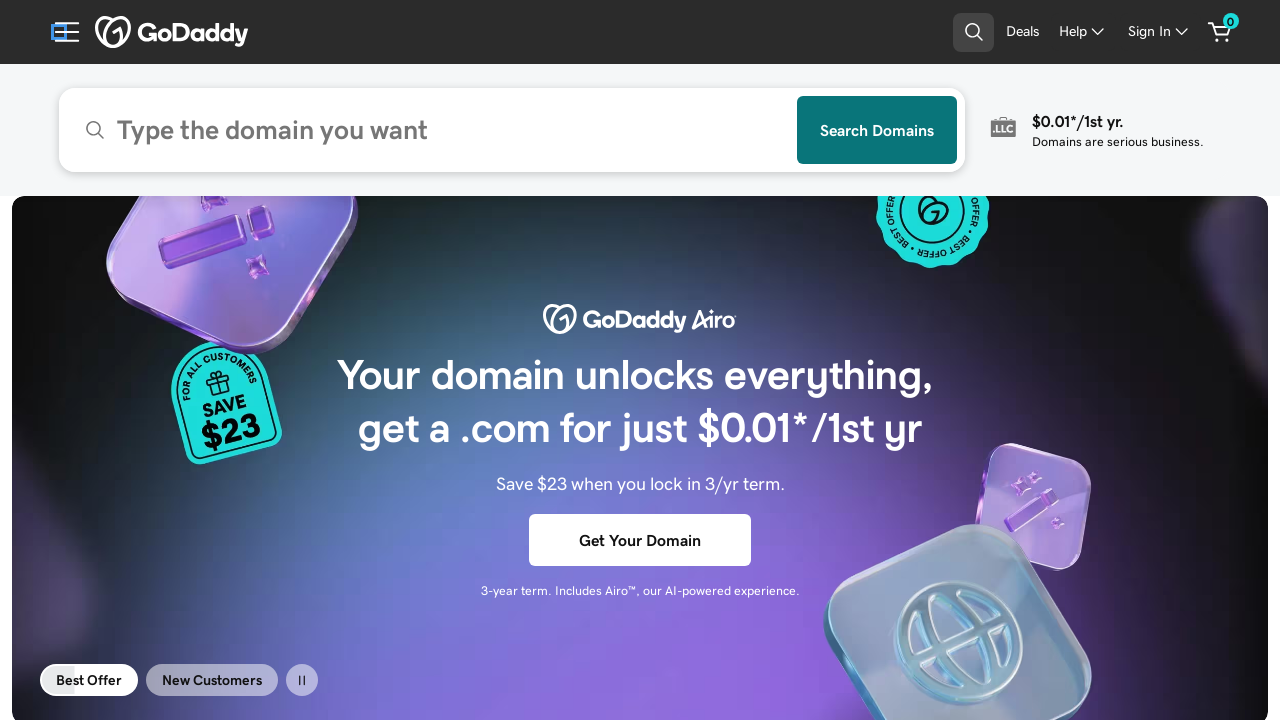

Validated page title matches expected value
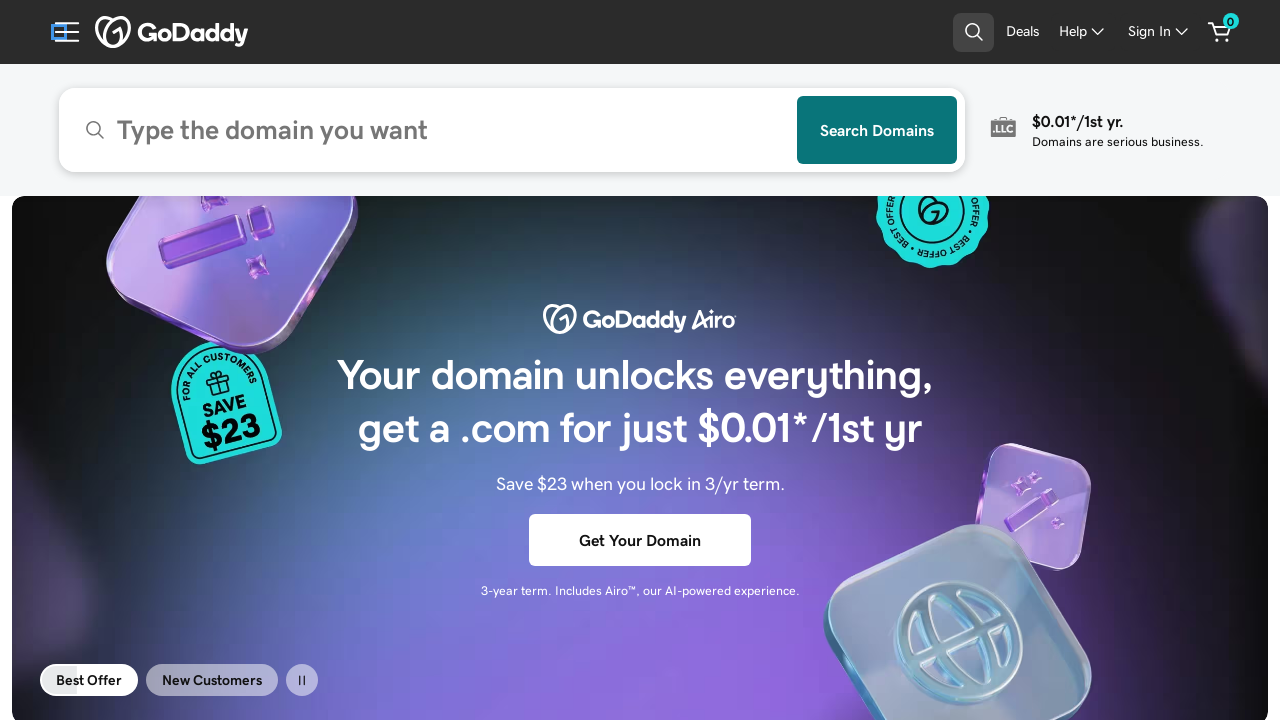

Retrieved current page URL
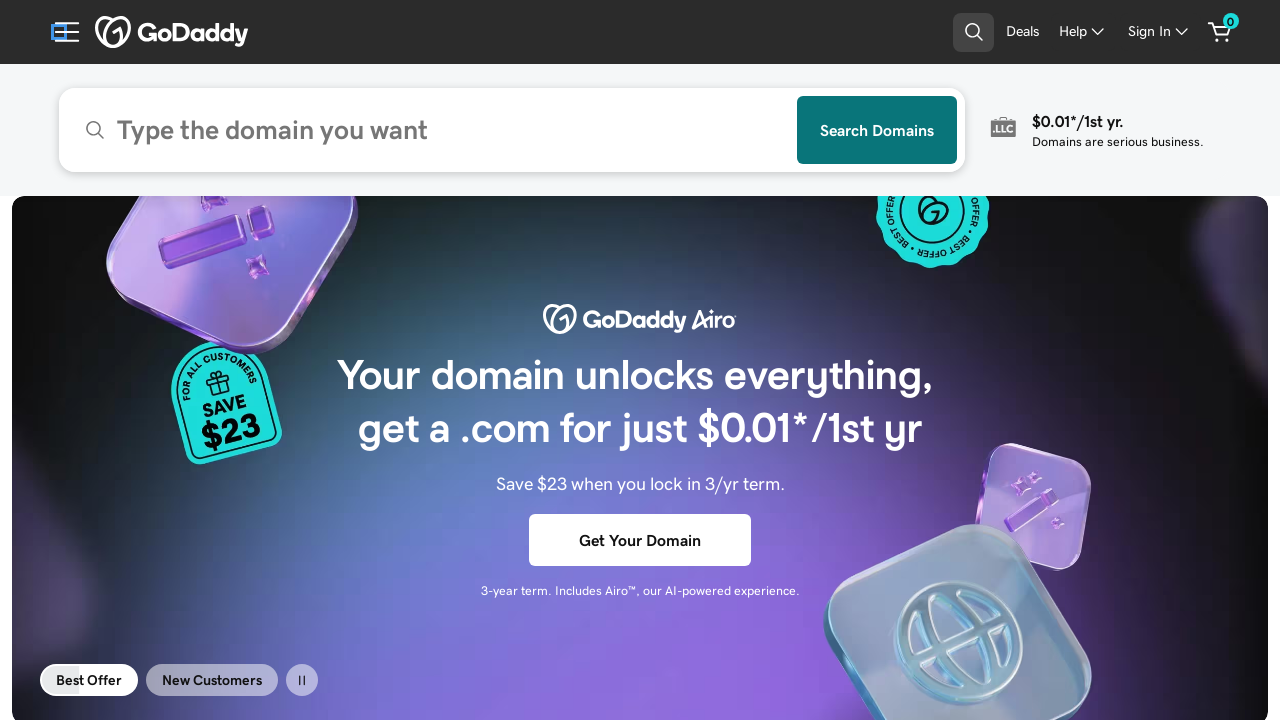

Validated page URL matches expected value
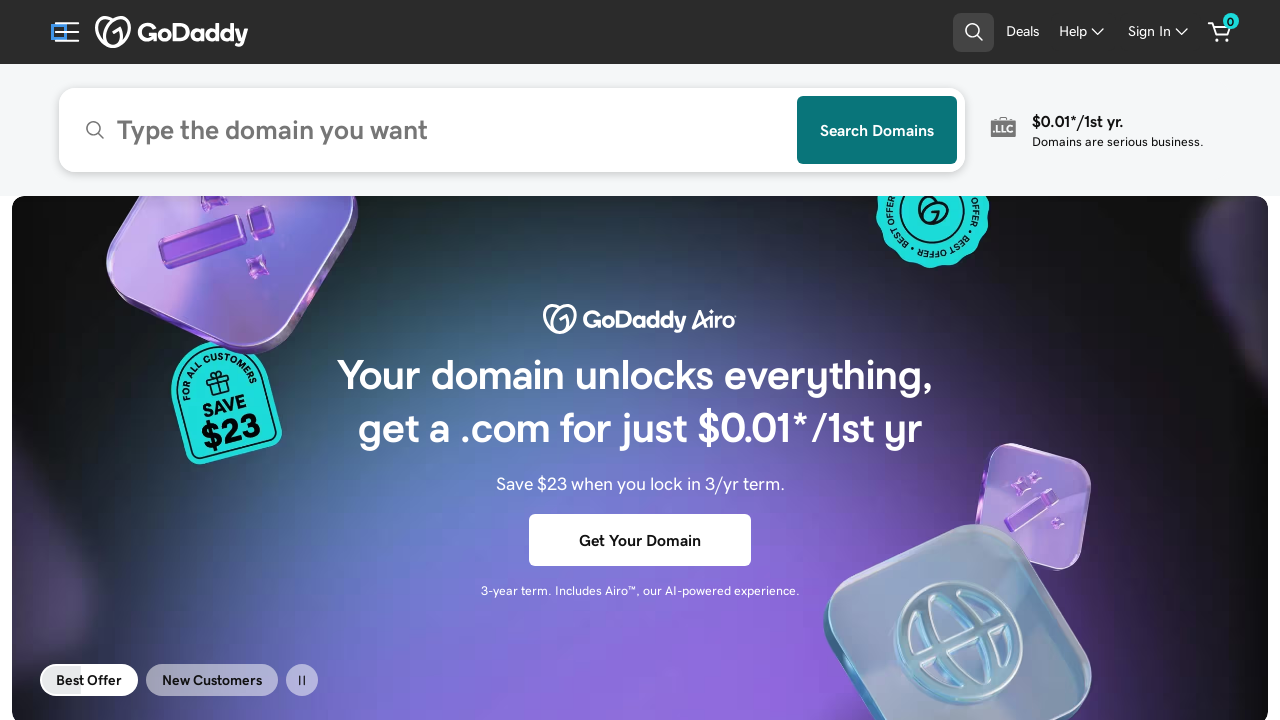

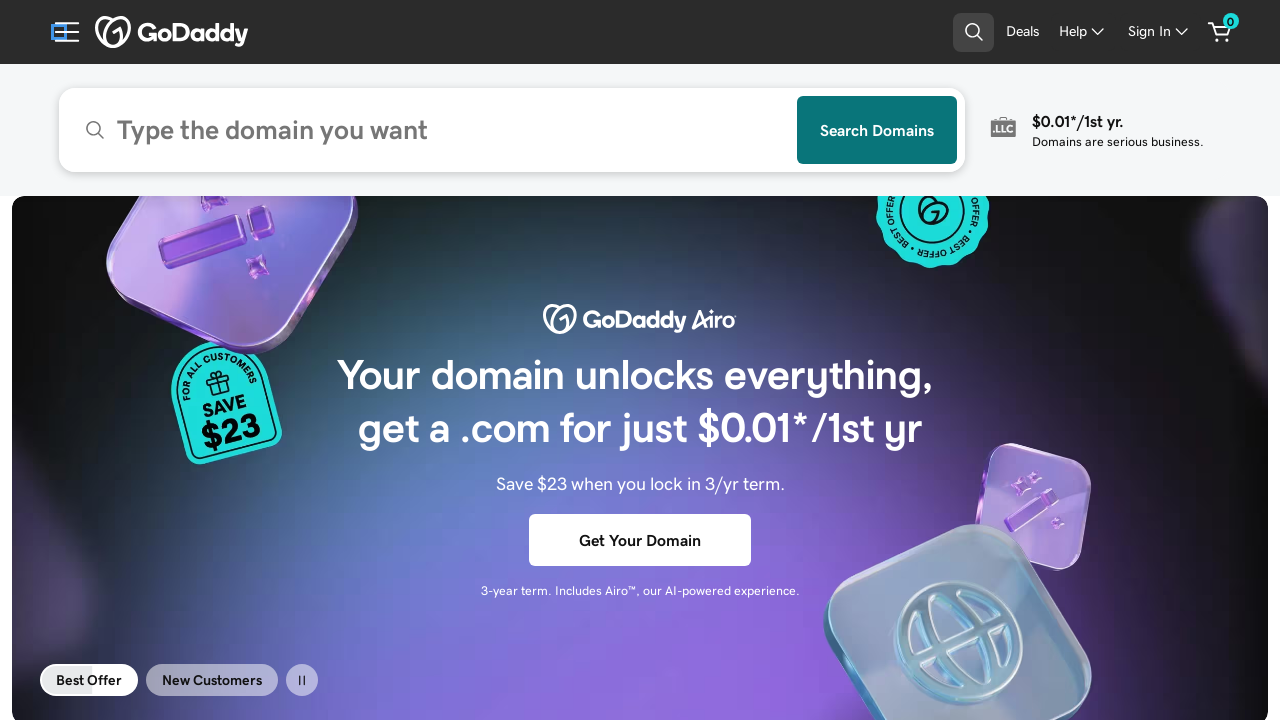